Downloads a file from the-internet.herokuapp.com by clicking on a file link and verifies the downloaded file name

Starting URL: https://the-internet.herokuapp.com/download

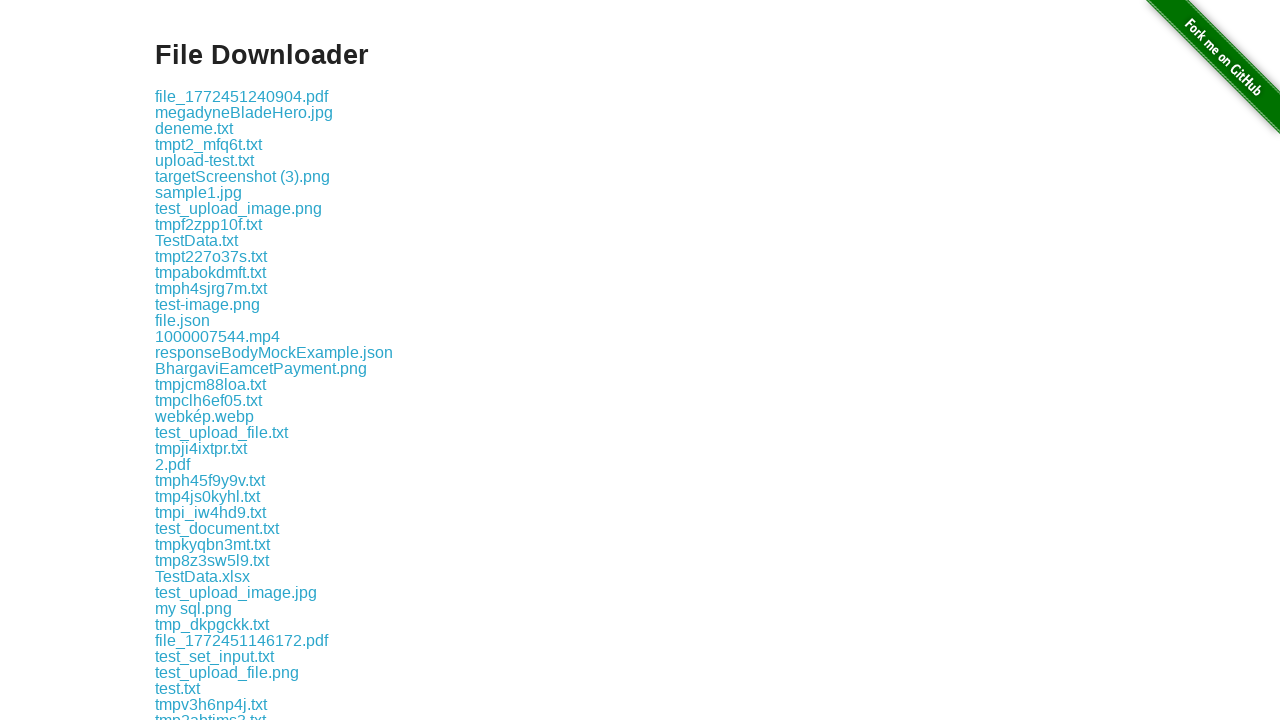

Clicked on file link to download some-file.txt at (198, 360) on a:text('some-file.txt')
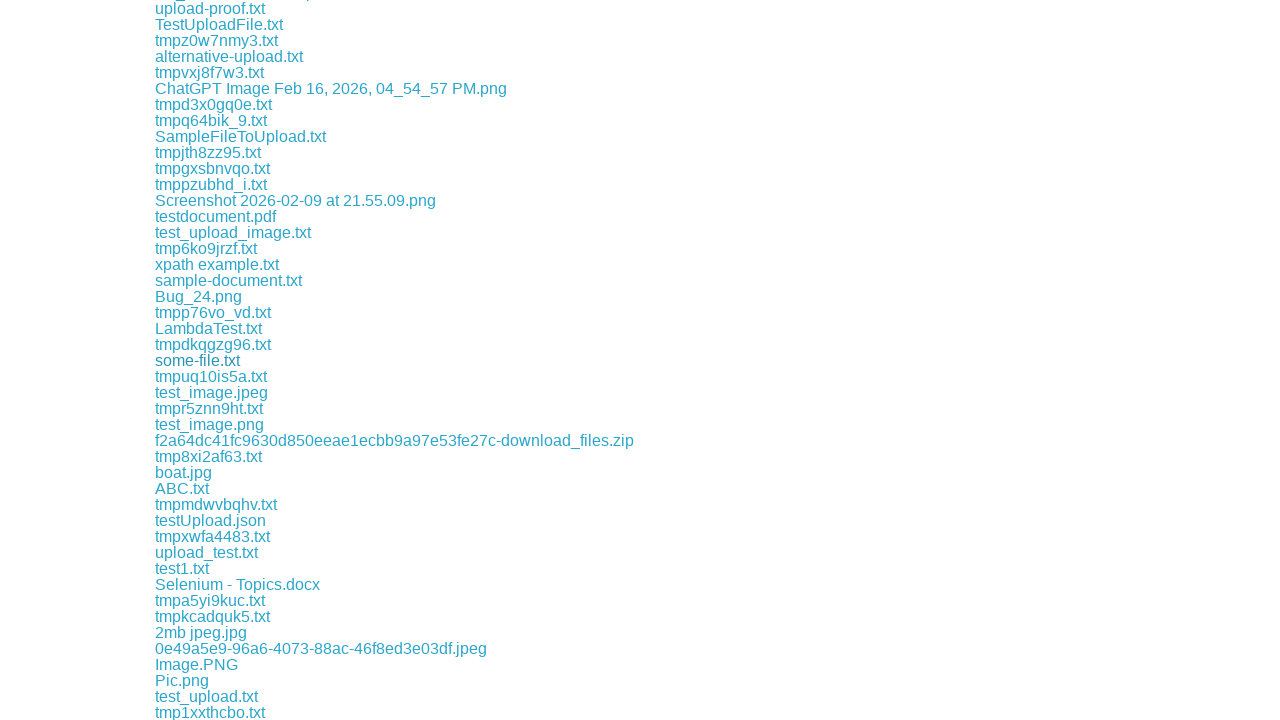

File download completed and download object obtained
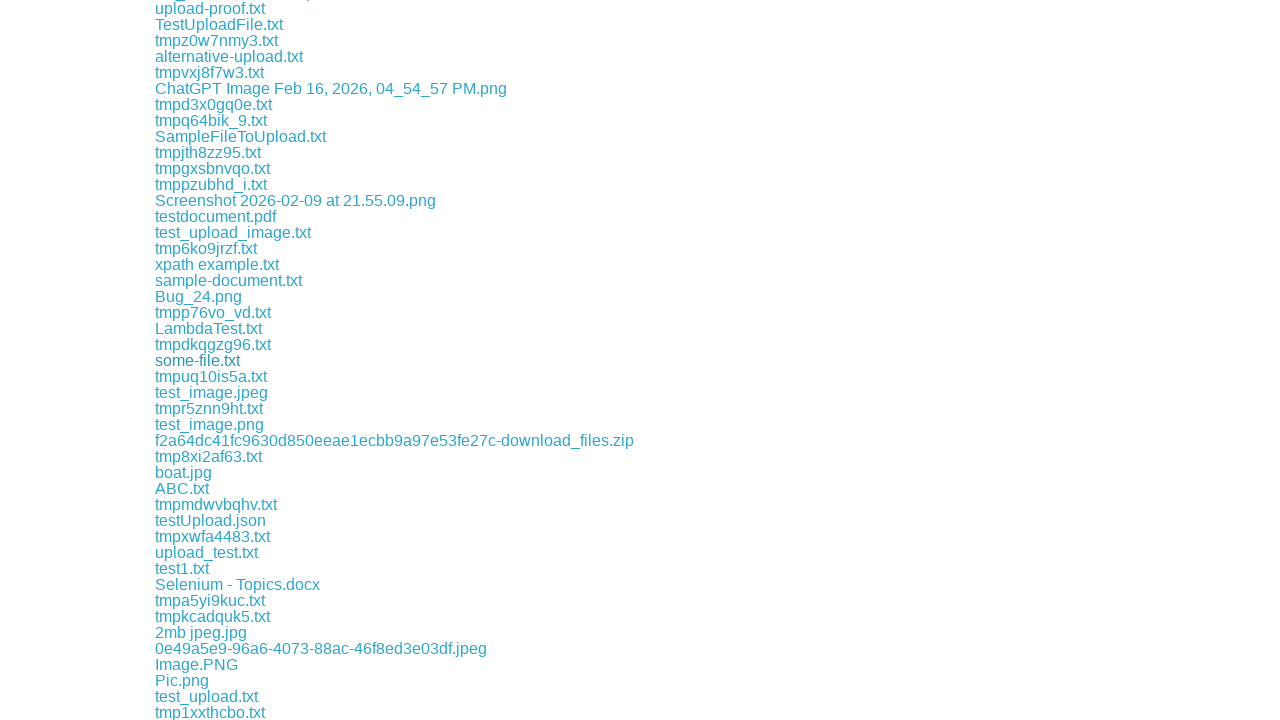

Verified downloaded file name is 'some-file.txt'
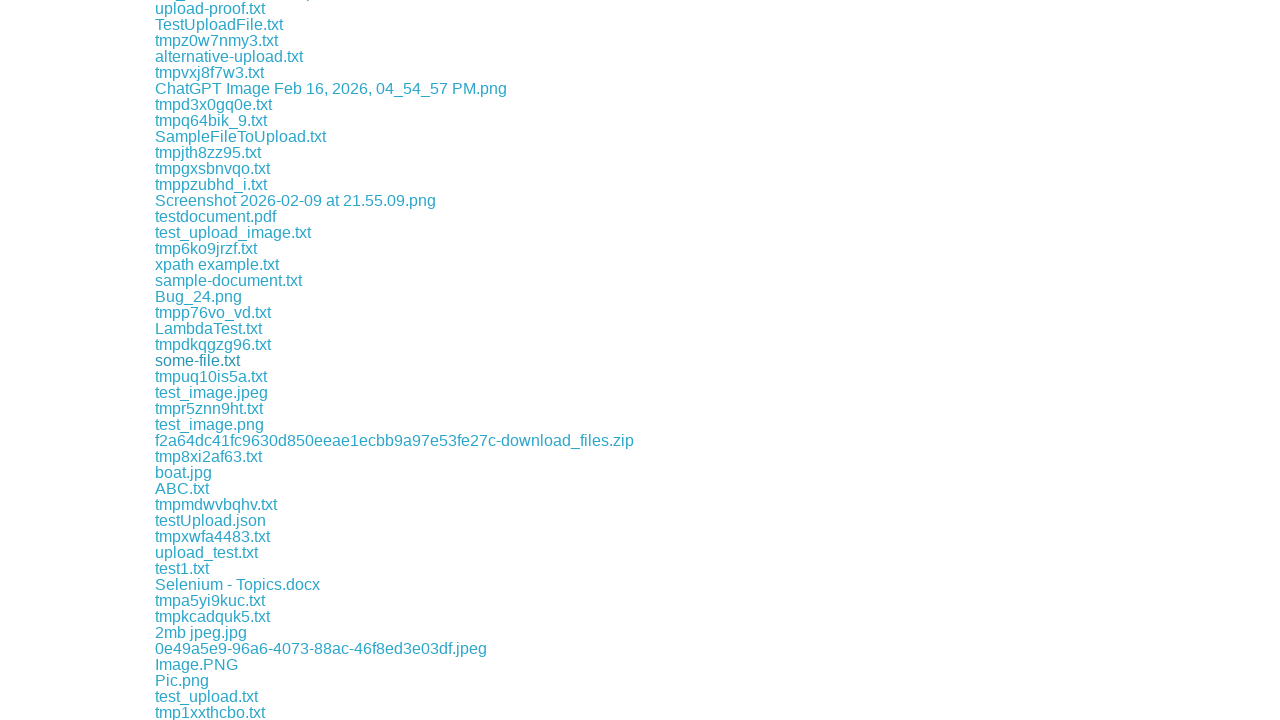

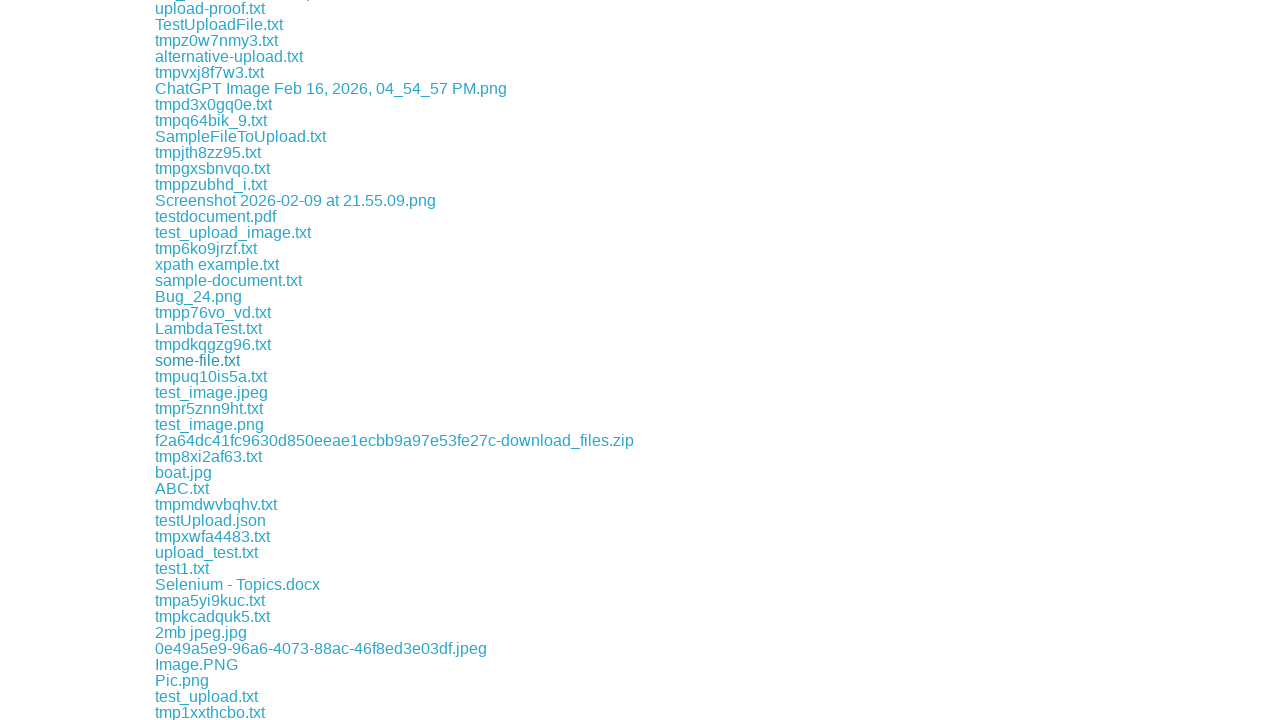